Tests marking individual todo items as complete by checking their checkboxes

Starting URL: https://demo.playwright.dev/todomvc

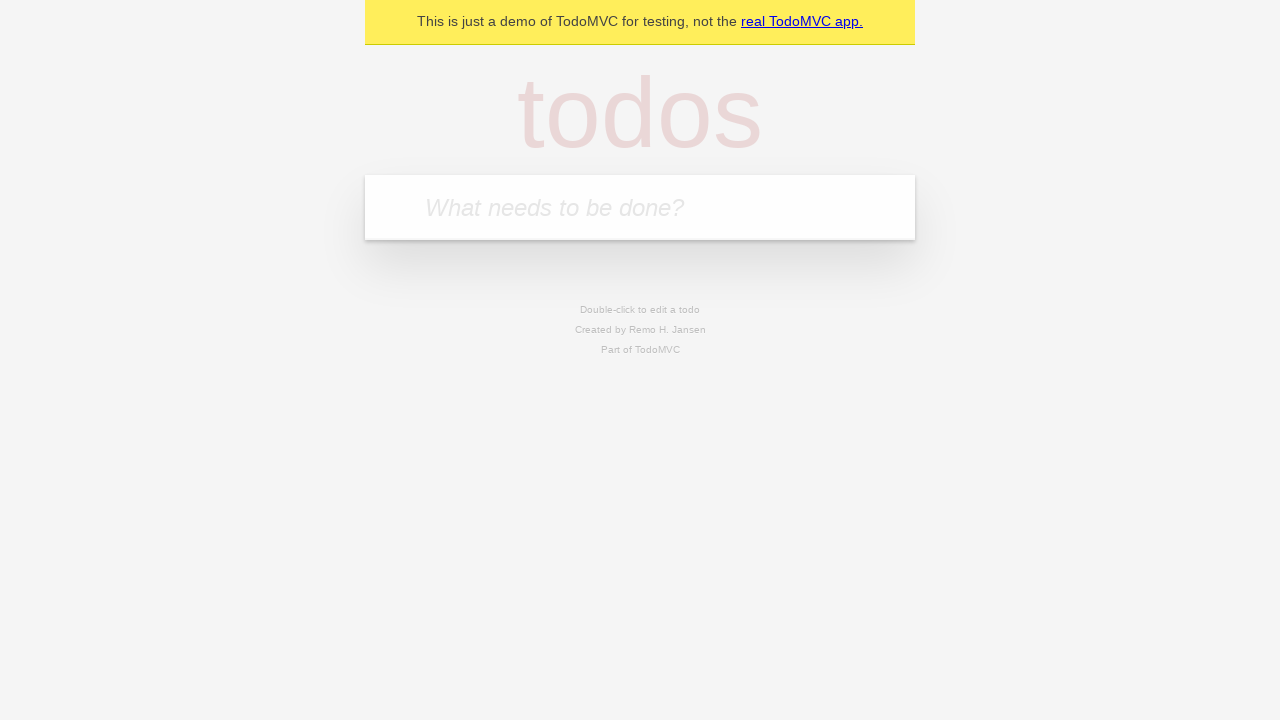

Filled todo input with 'buy some cheese' on internal:attr=[placeholder="What needs to be done?"i]
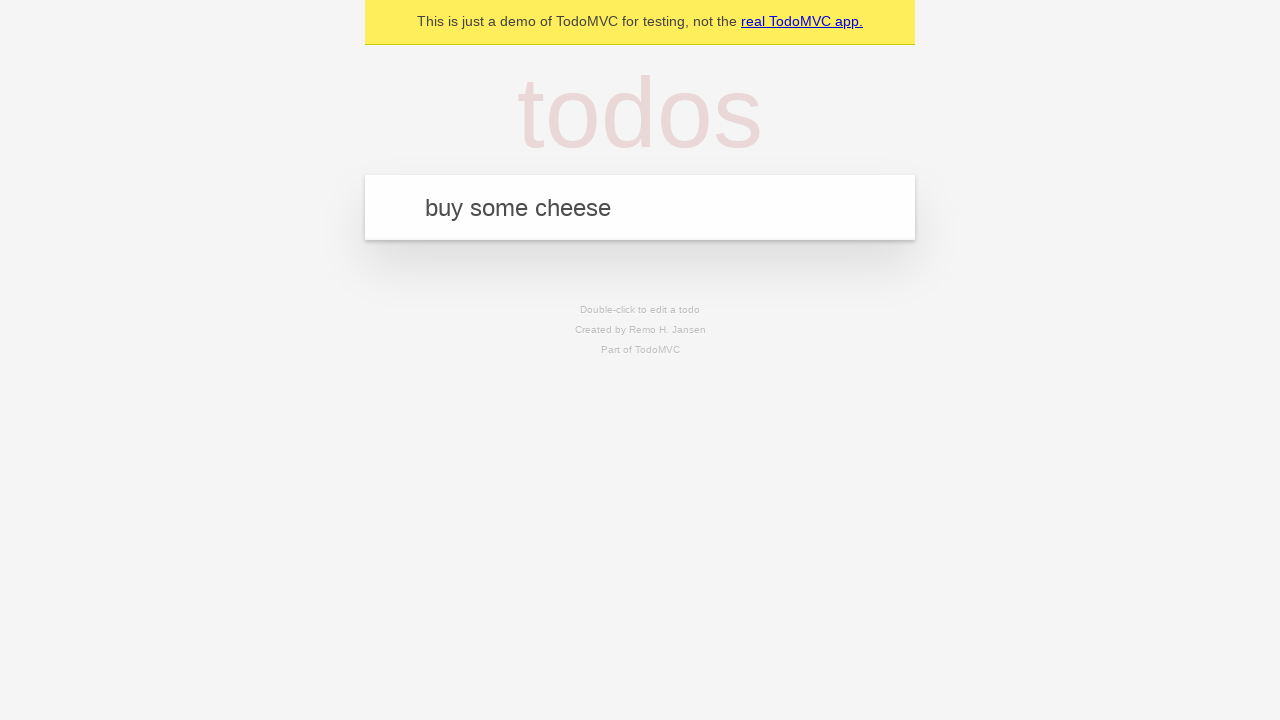

Pressed Enter to add first todo item on internal:attr=[placeholder="What needs to be done?"i]
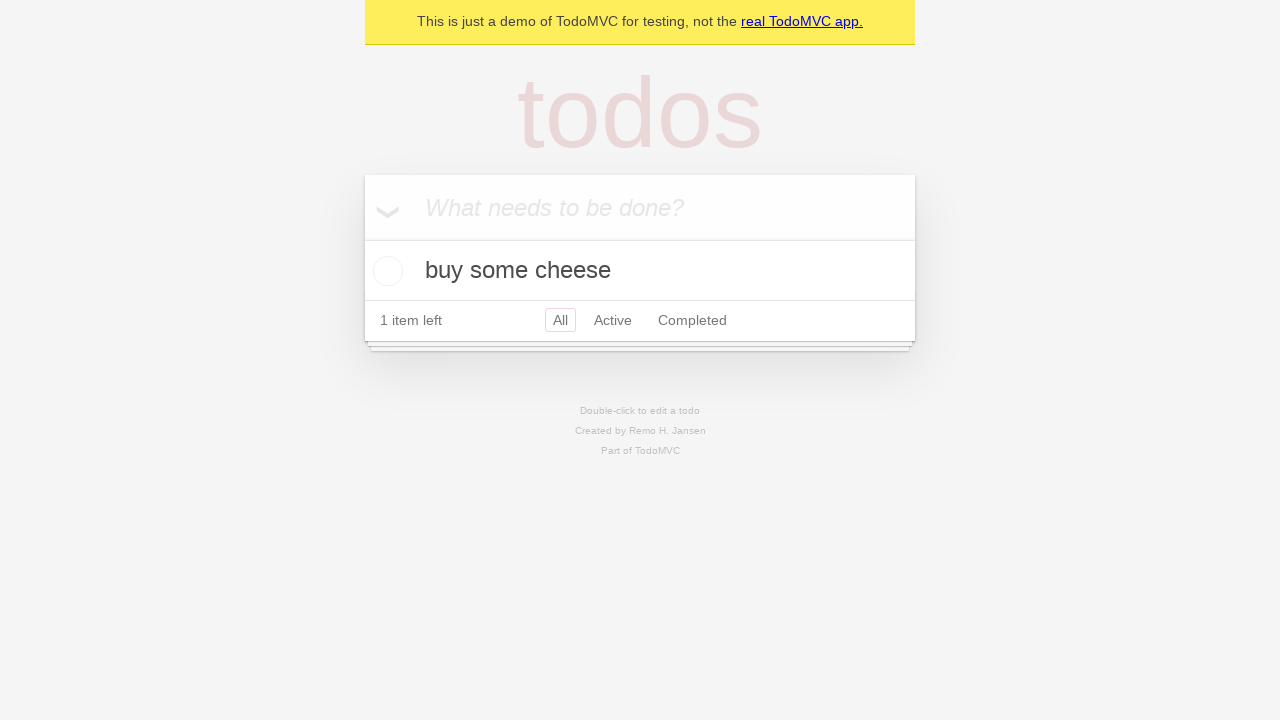

Filled todo input with 'feed the cat' on internal:attr=[placeholder="What needs to be done?"i]
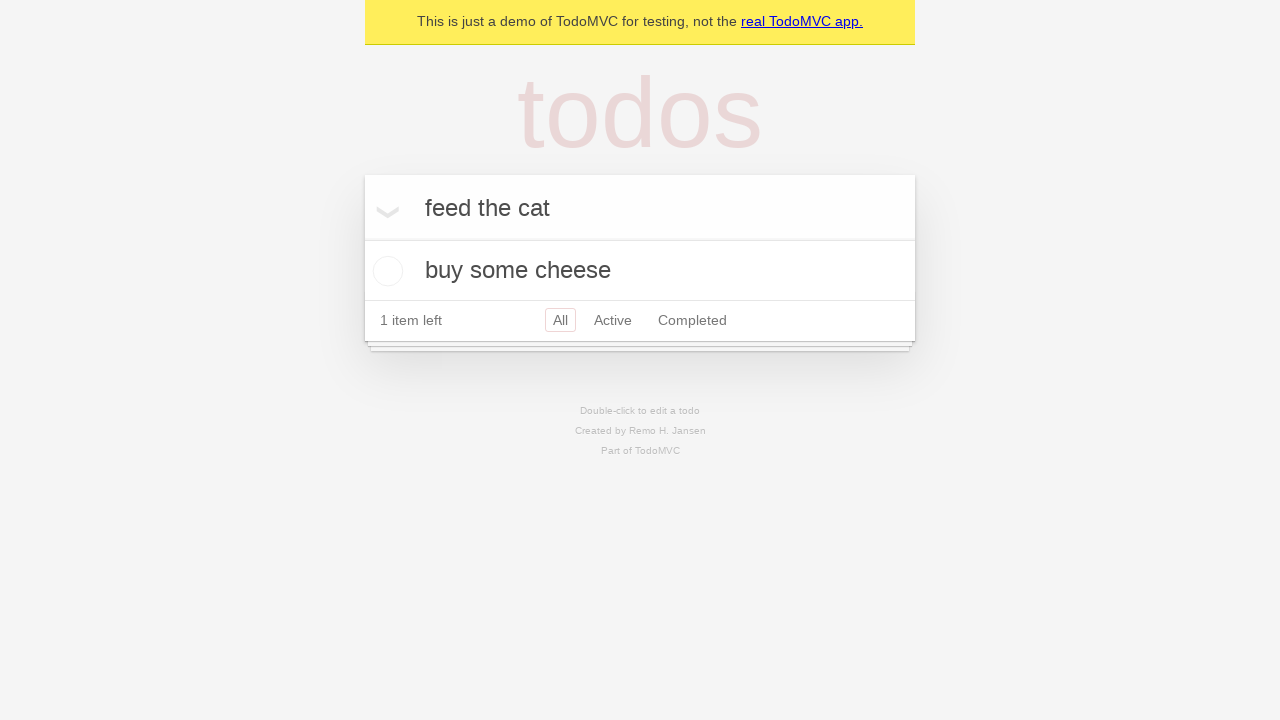

Pressed Enter to add second todo item on internal:attr=[placeholder="What needs to be done?"i]
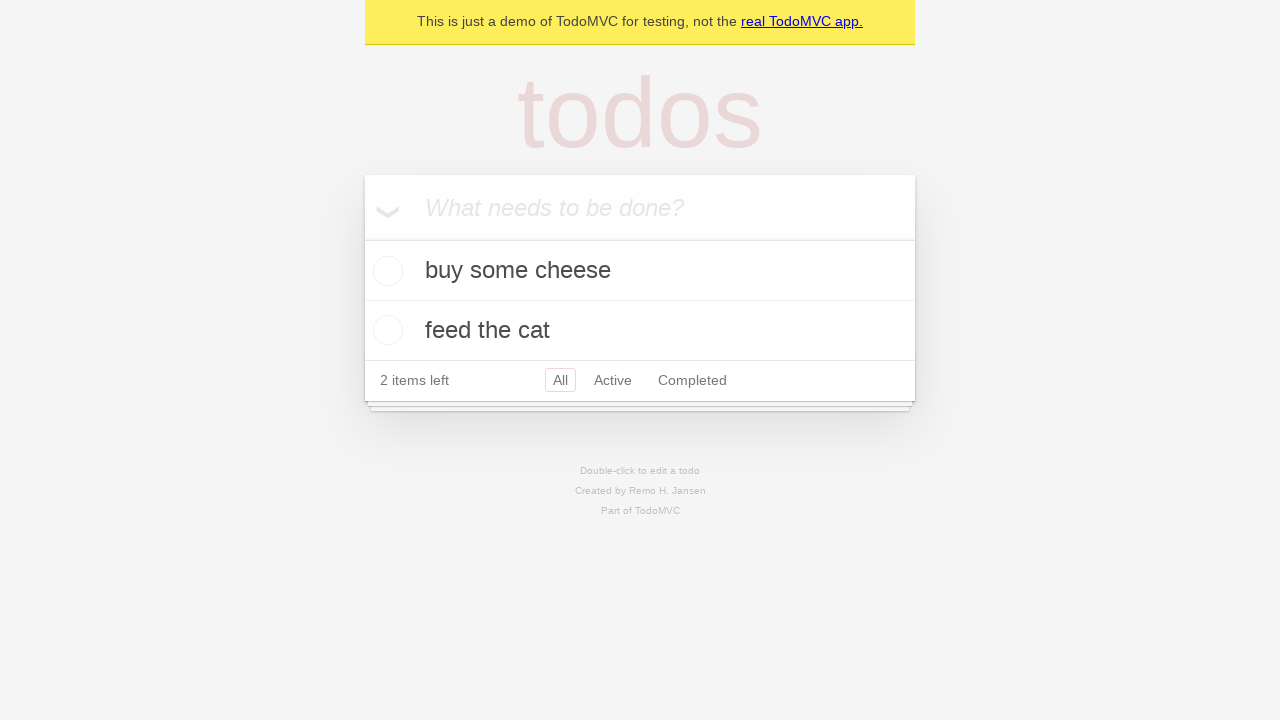

Waited for both todo items to appear
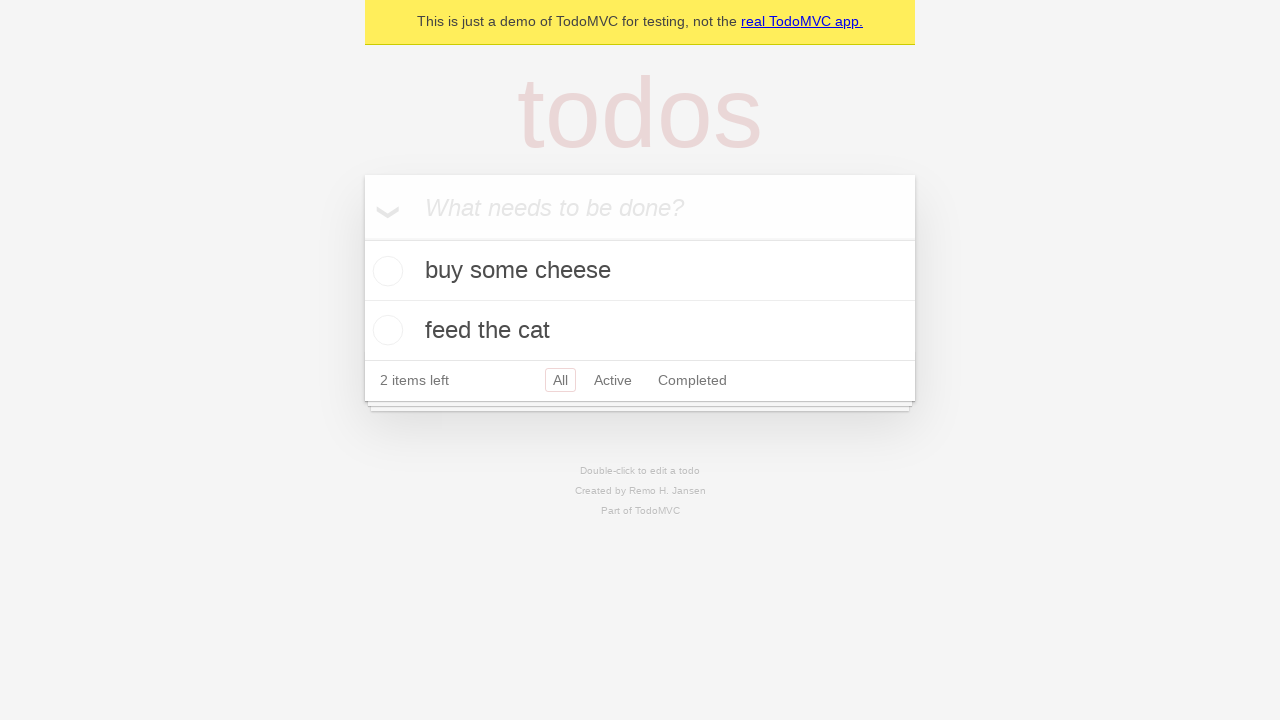

Marked first todo item as complete by checking its checkbox at (385, 271) on internal:testid=[data-testid="todo-item"s] >> nth=0 >> internal:role=checkbox
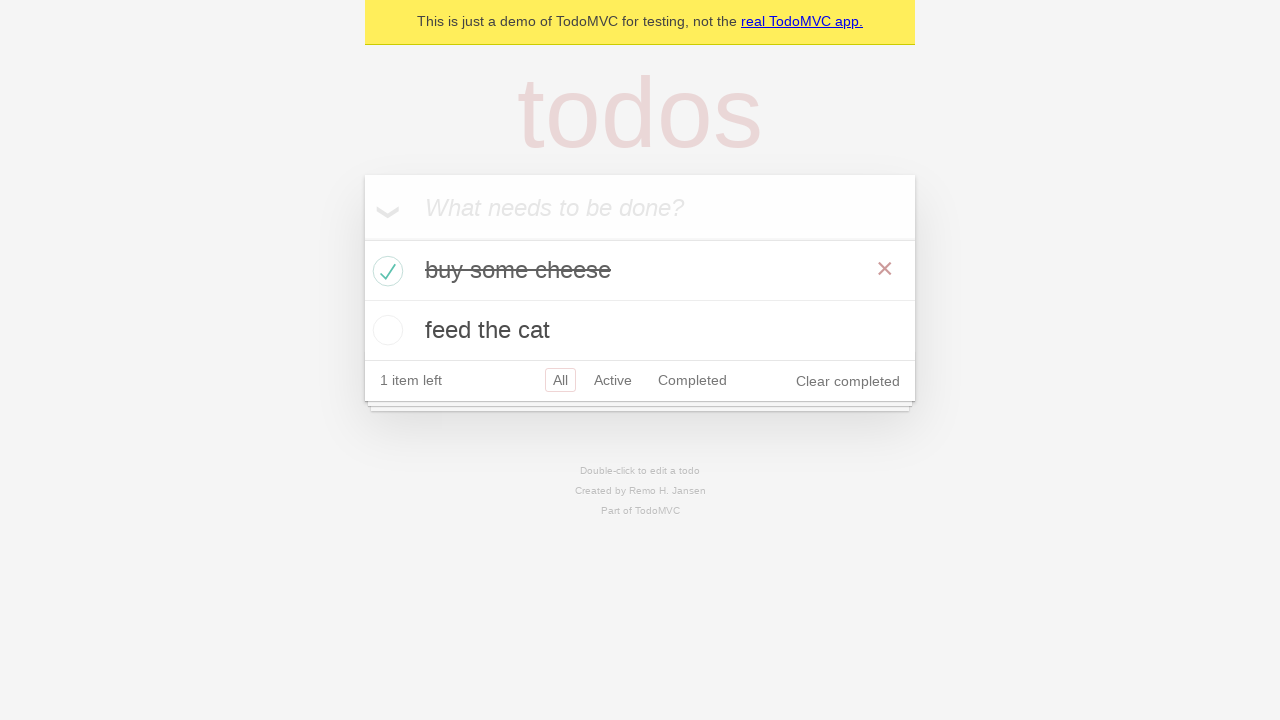

Marked second todo item as complete by checking its checkbox at (385, 330) on internal:testid=[data-testid="todo-item"s] >> nth=1 >> internal:role=checkbox
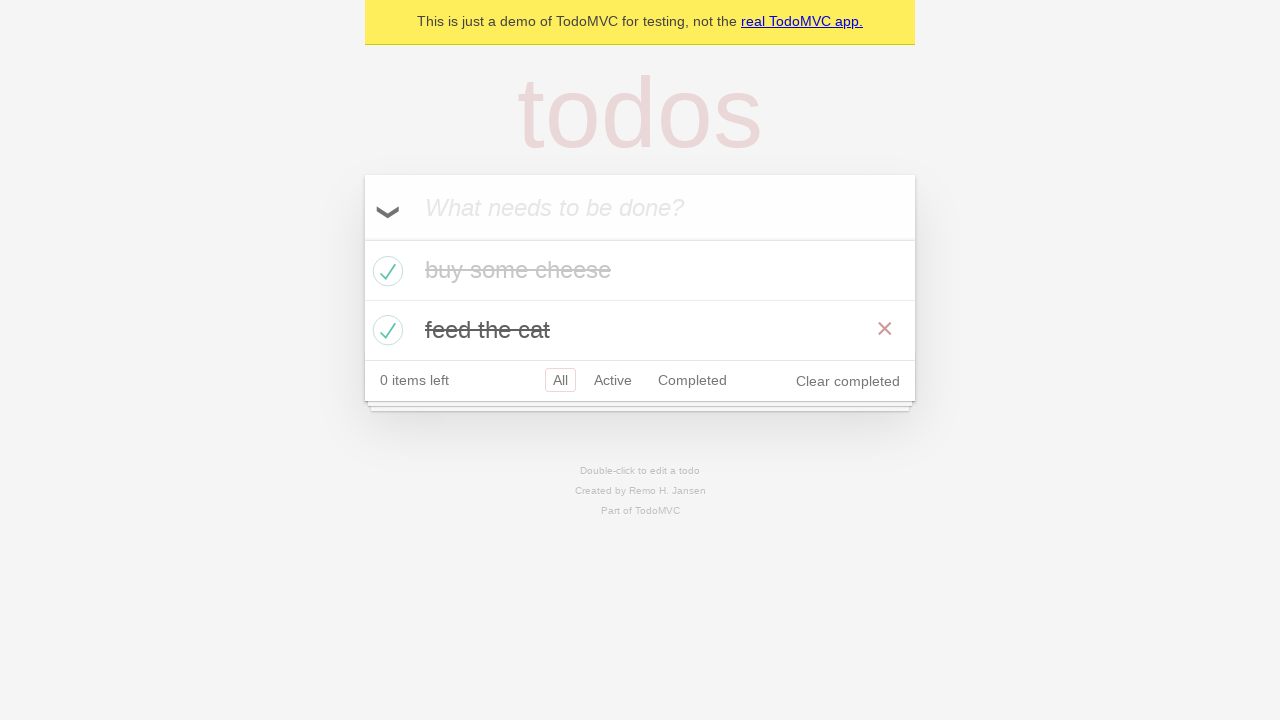

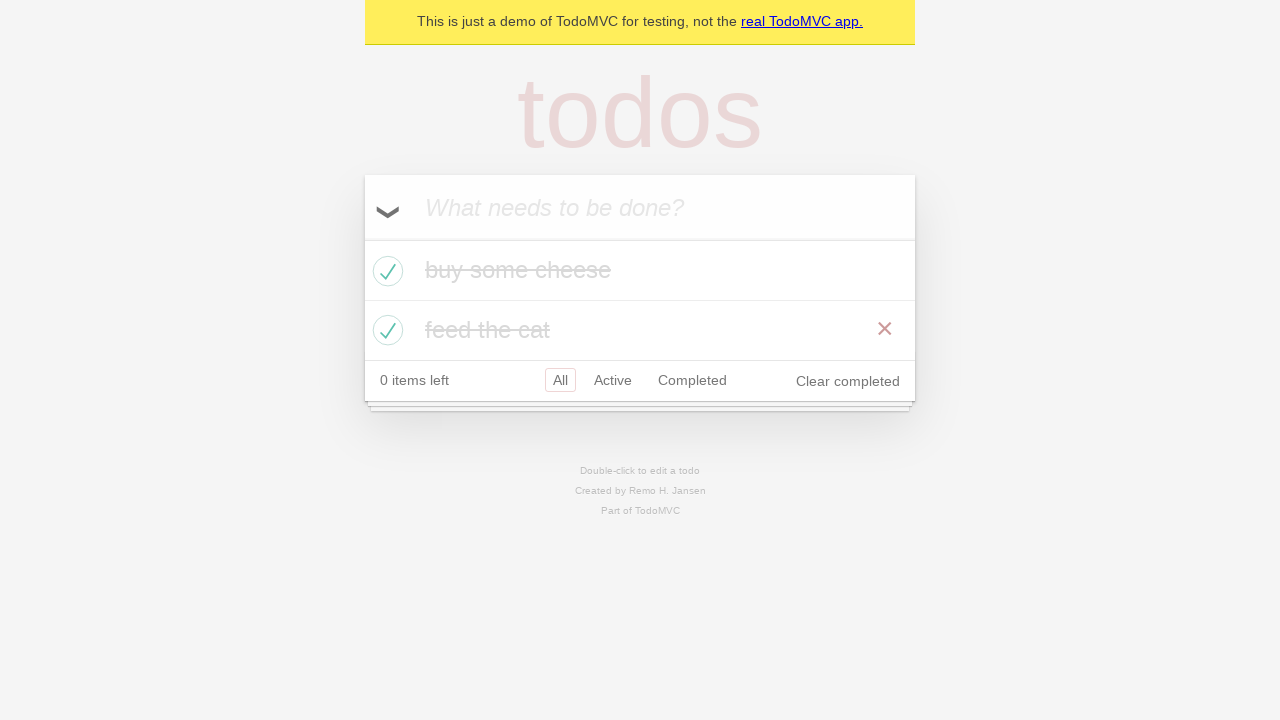